Solves a mathematical captcha by calculating a formula based on a value from the page, then fills the answer and submits the form with checkbox selections

Starting URL: http://suninjuly.github.io/math.html

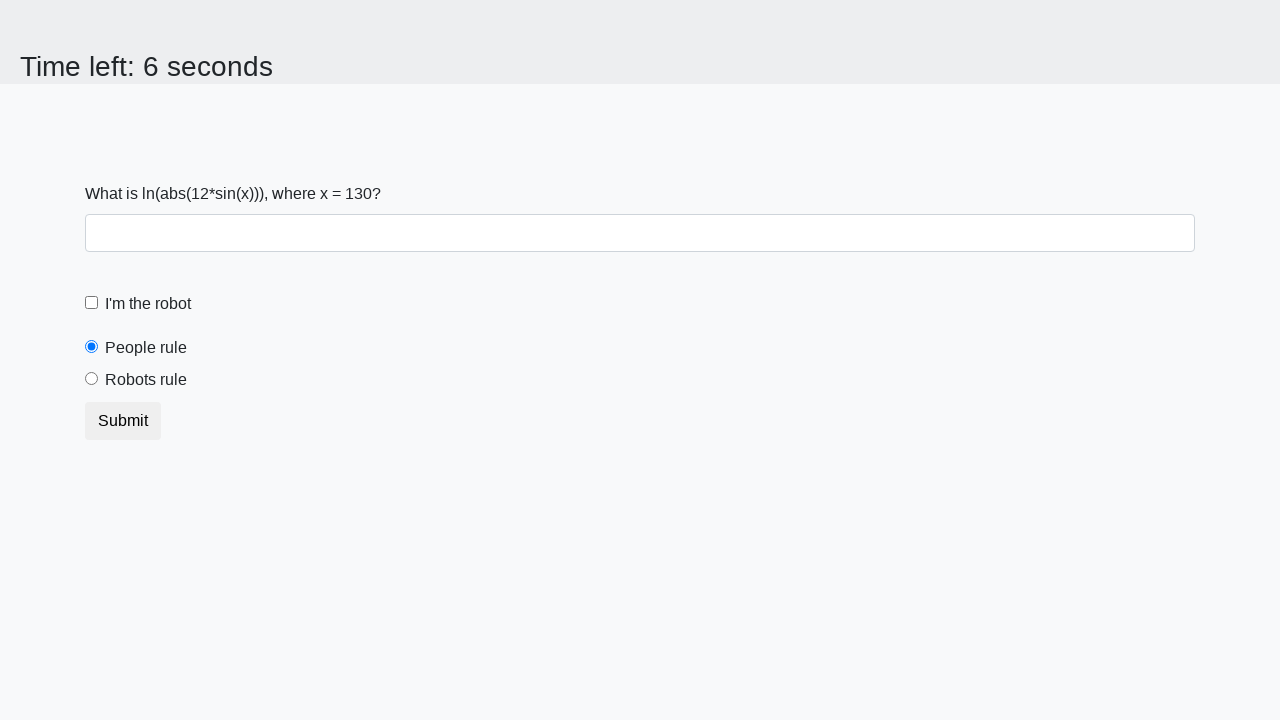

Located the input value element on the page
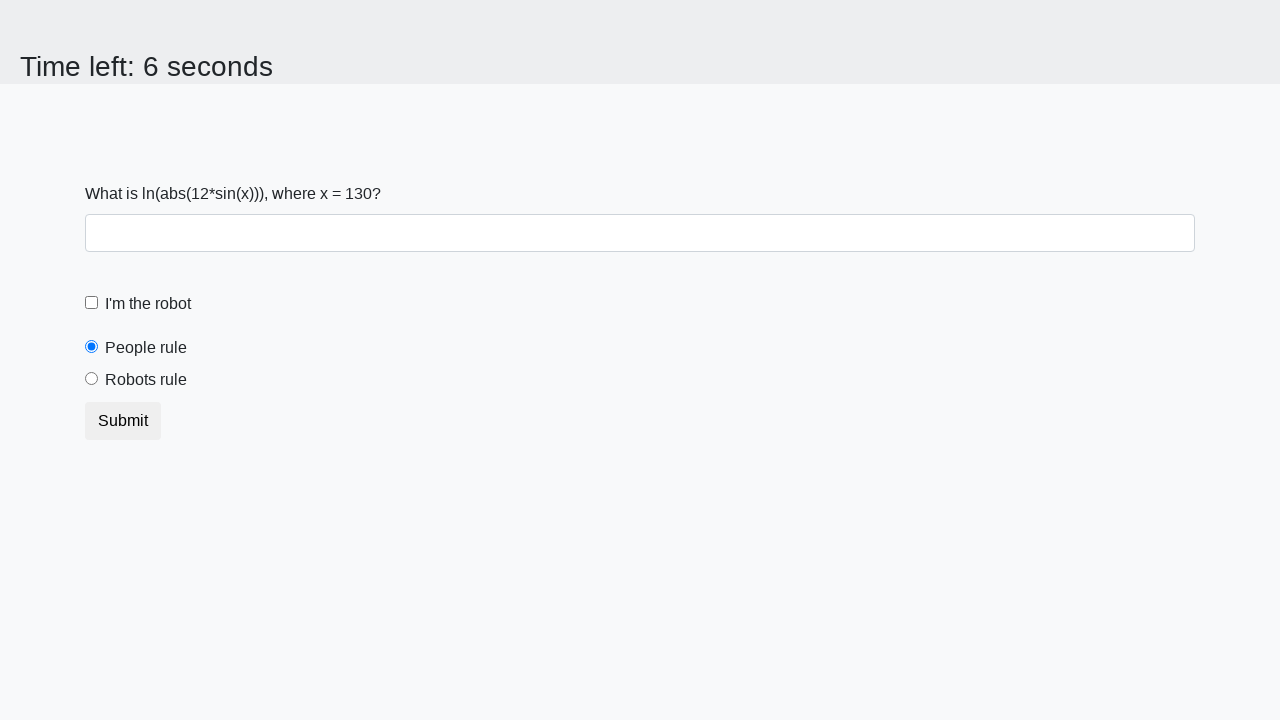

Extracted the numerical value from the page
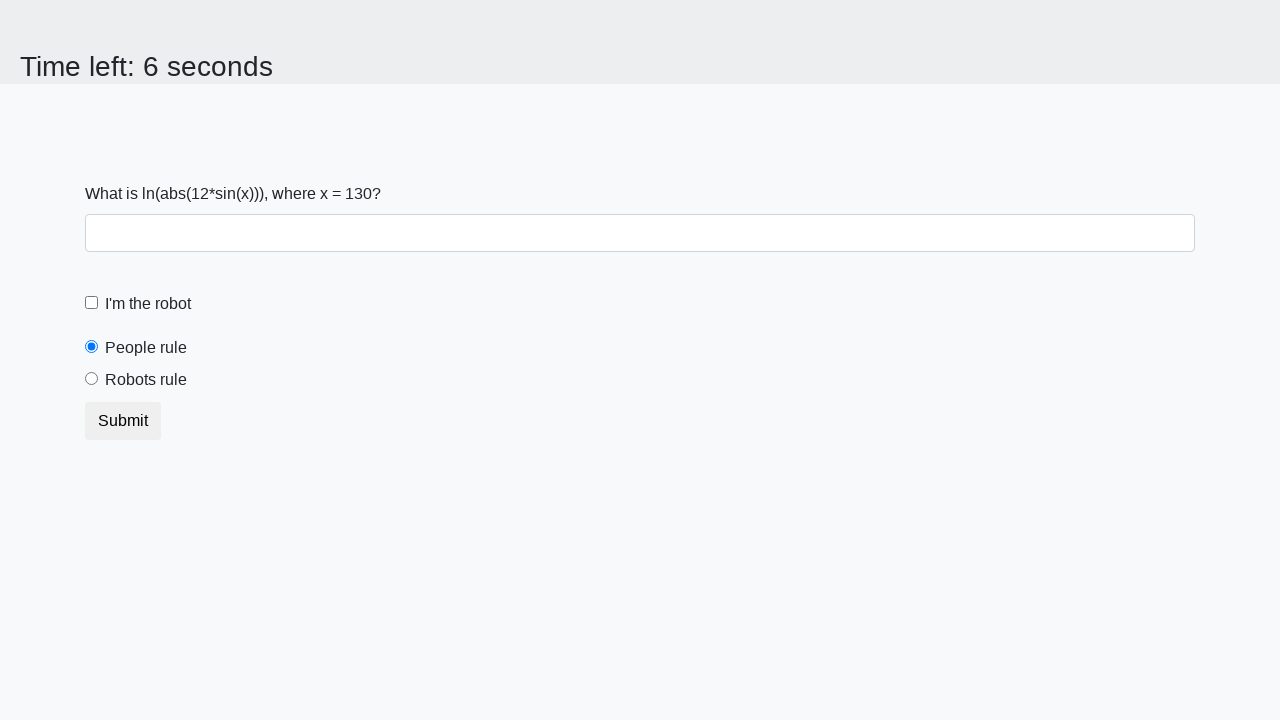

Calculated the mathematical captcha answer: log(abs(12*sin(130))) = 2.4124498753962147
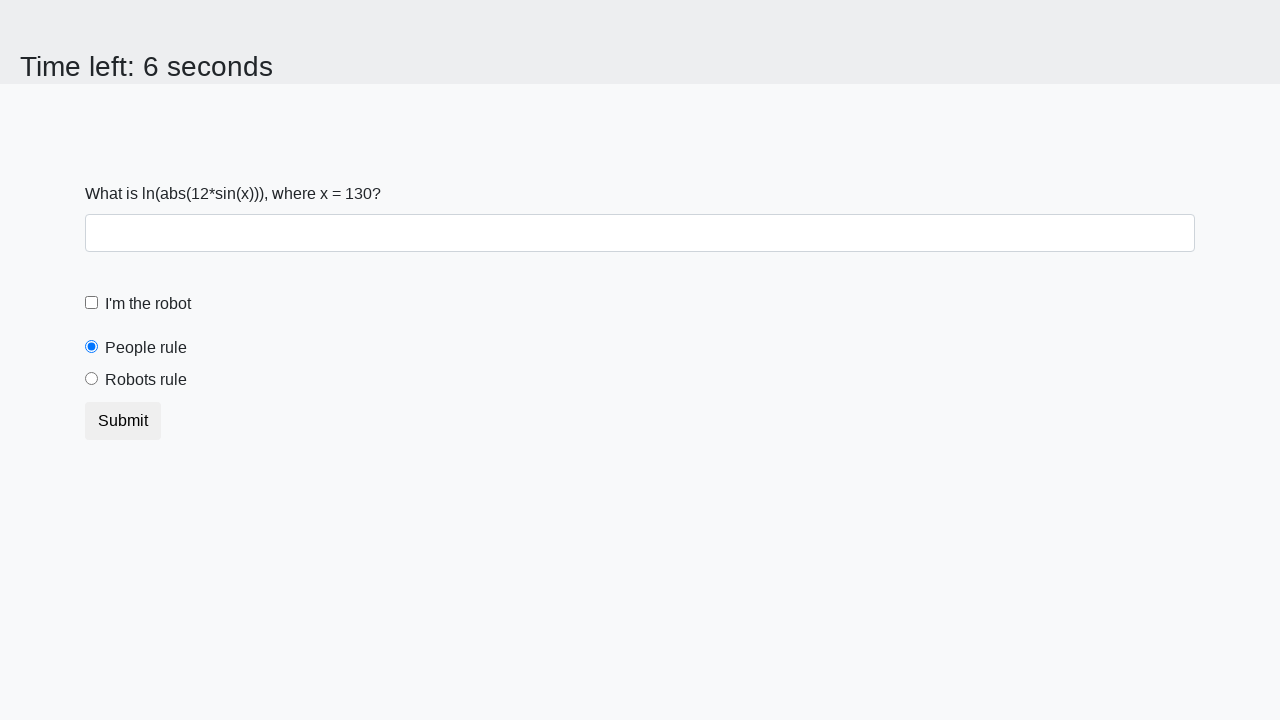

Filled the answer field with calculated value: 2.4124498753962147 on .form-control
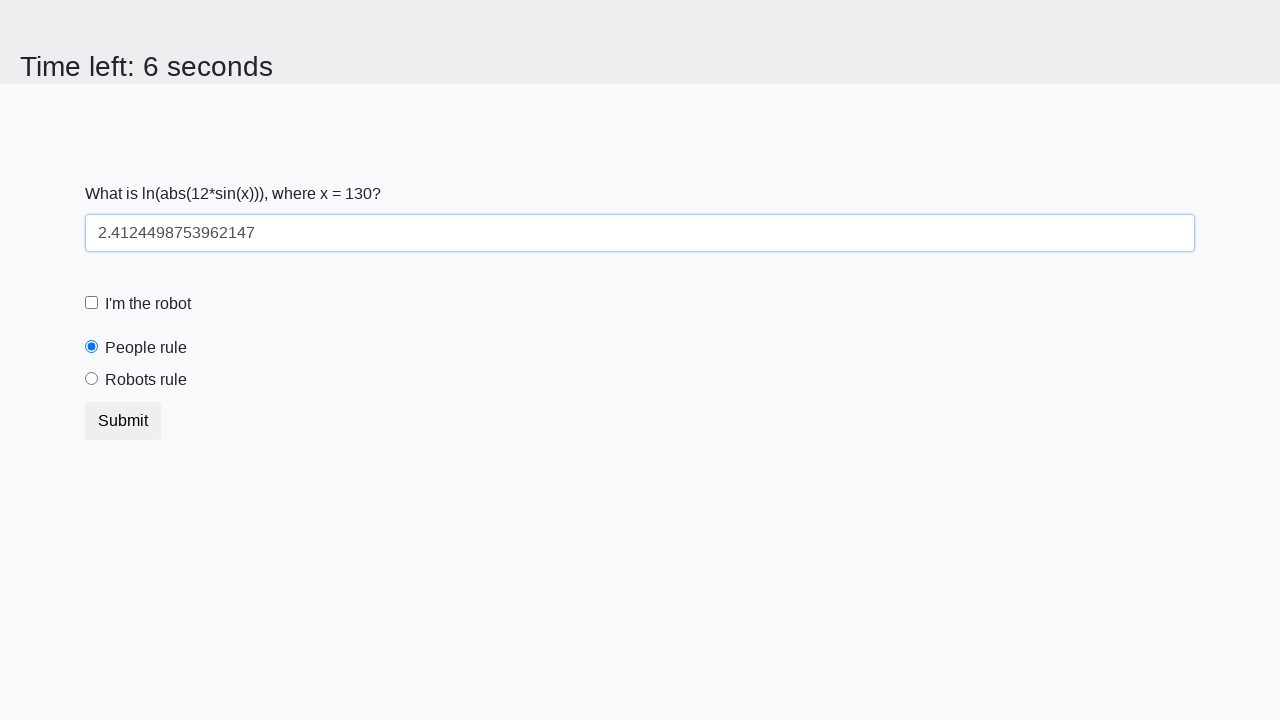

Checked the robot checkbox at (92, 303) on [id='robotCheckbox']
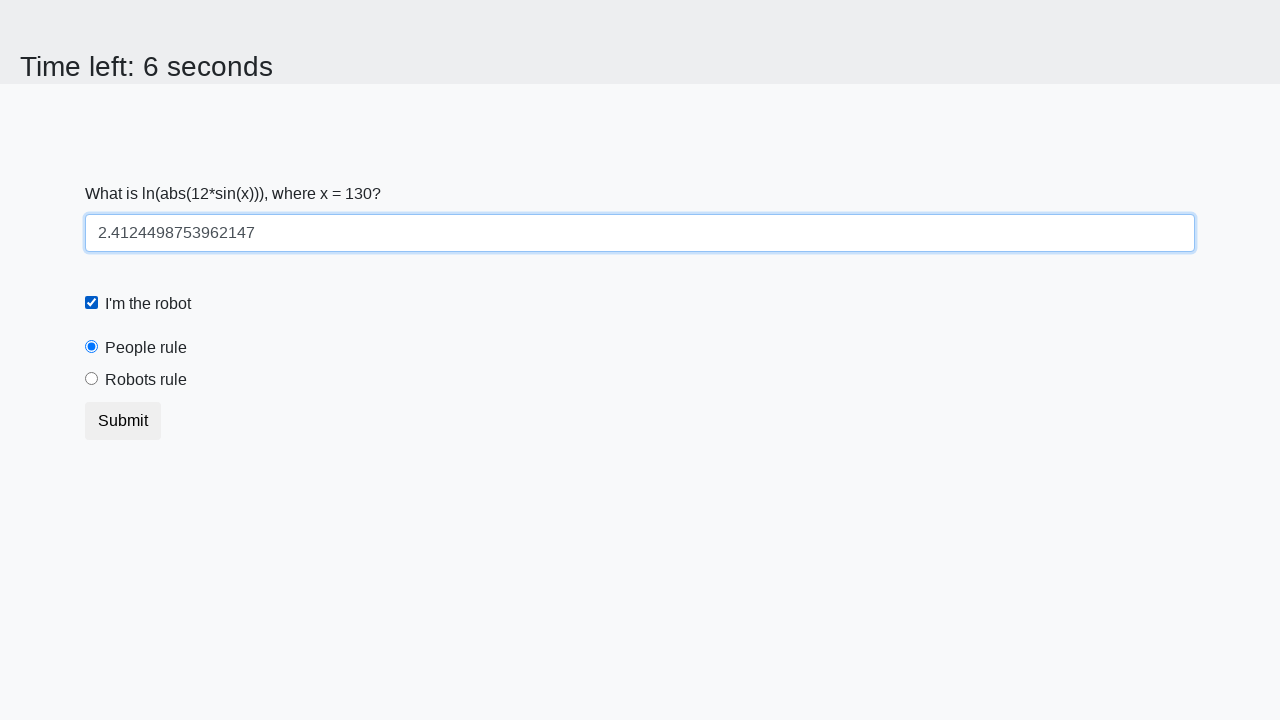

Selected the 'robots rule' radio button at (92, 379) on [id='robotsRule']
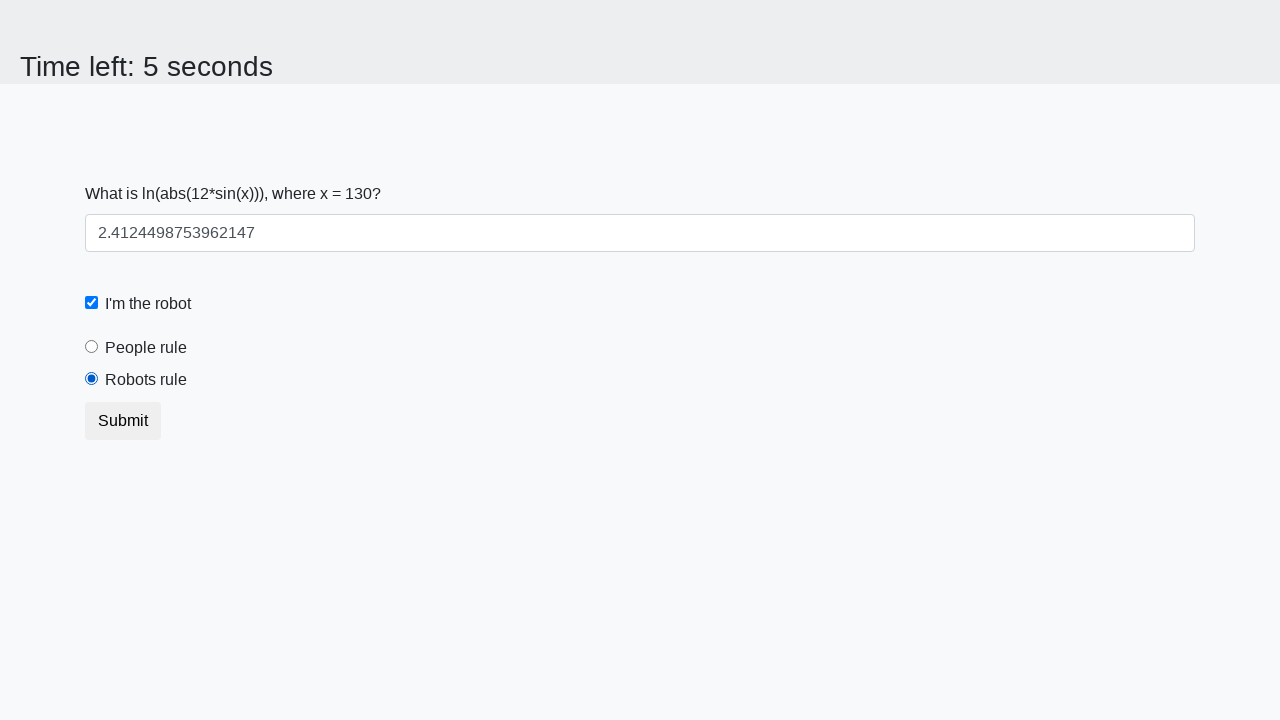

Clicked the submit button to submit the form at (123, 421) on button.btn
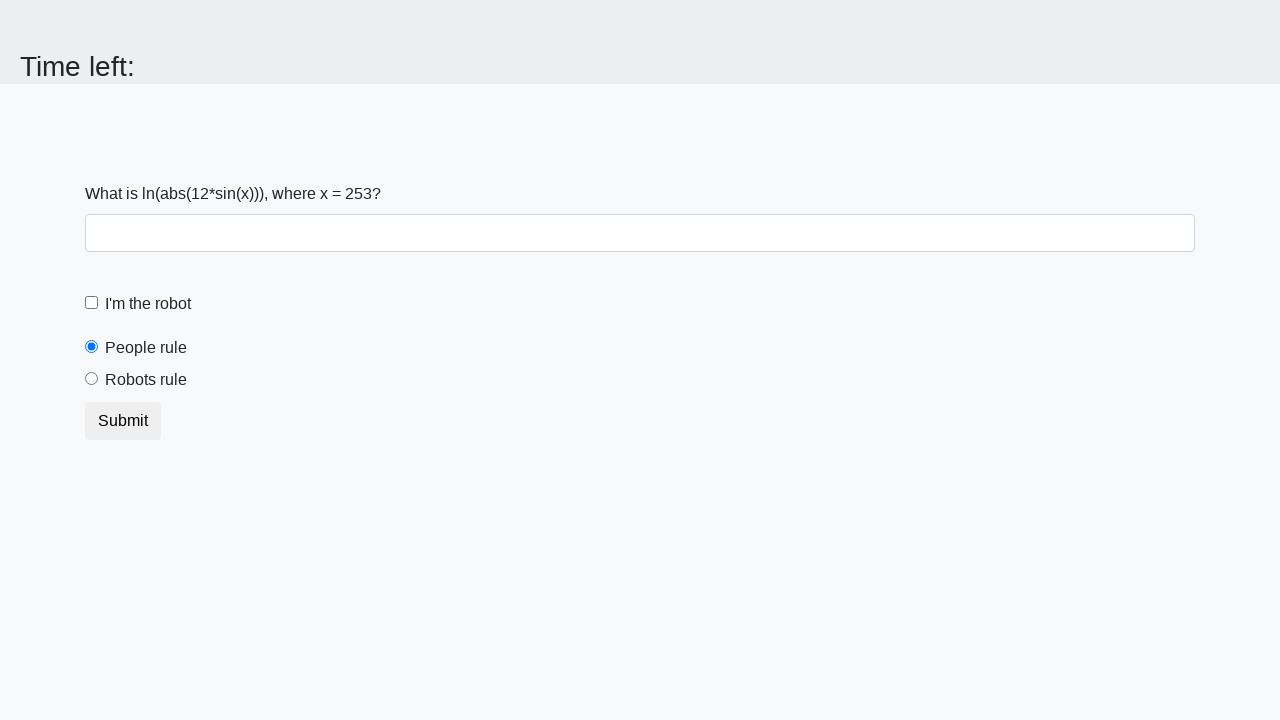

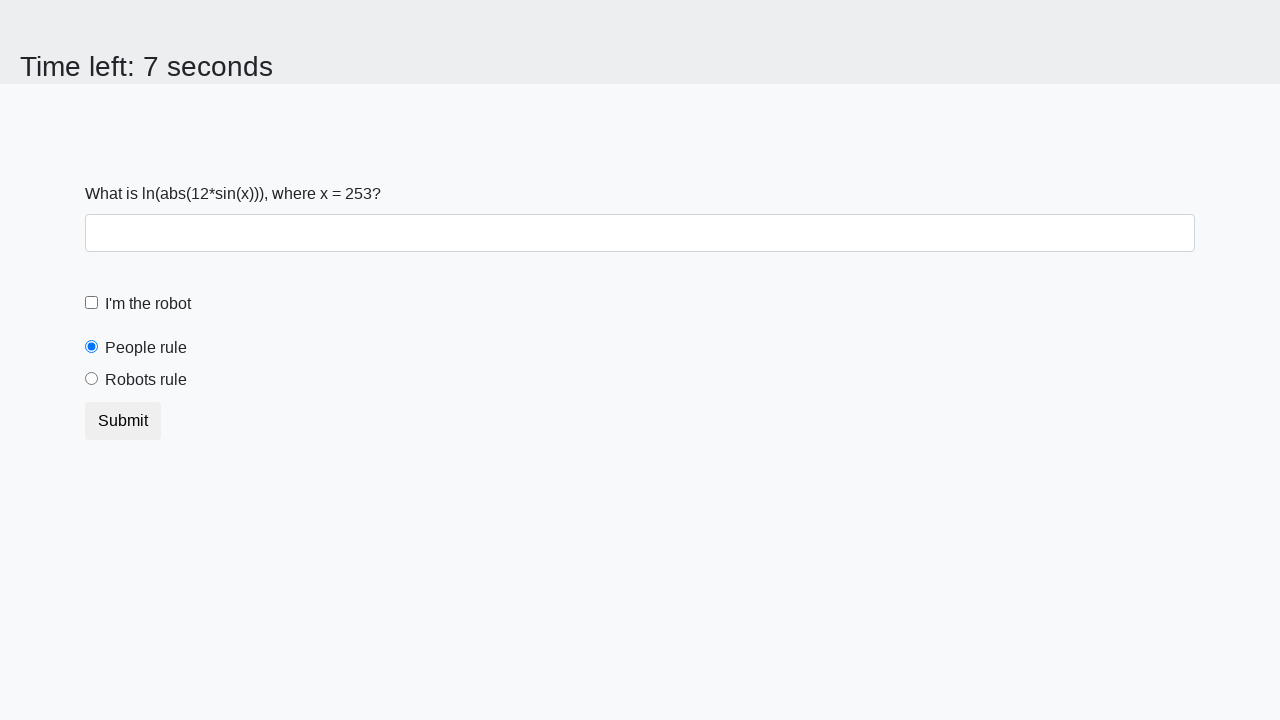